Tests add/remove elements functionality by clicking the add button and verifying a delete button appears

Starting URL: http://the-internet.herokuapp.com

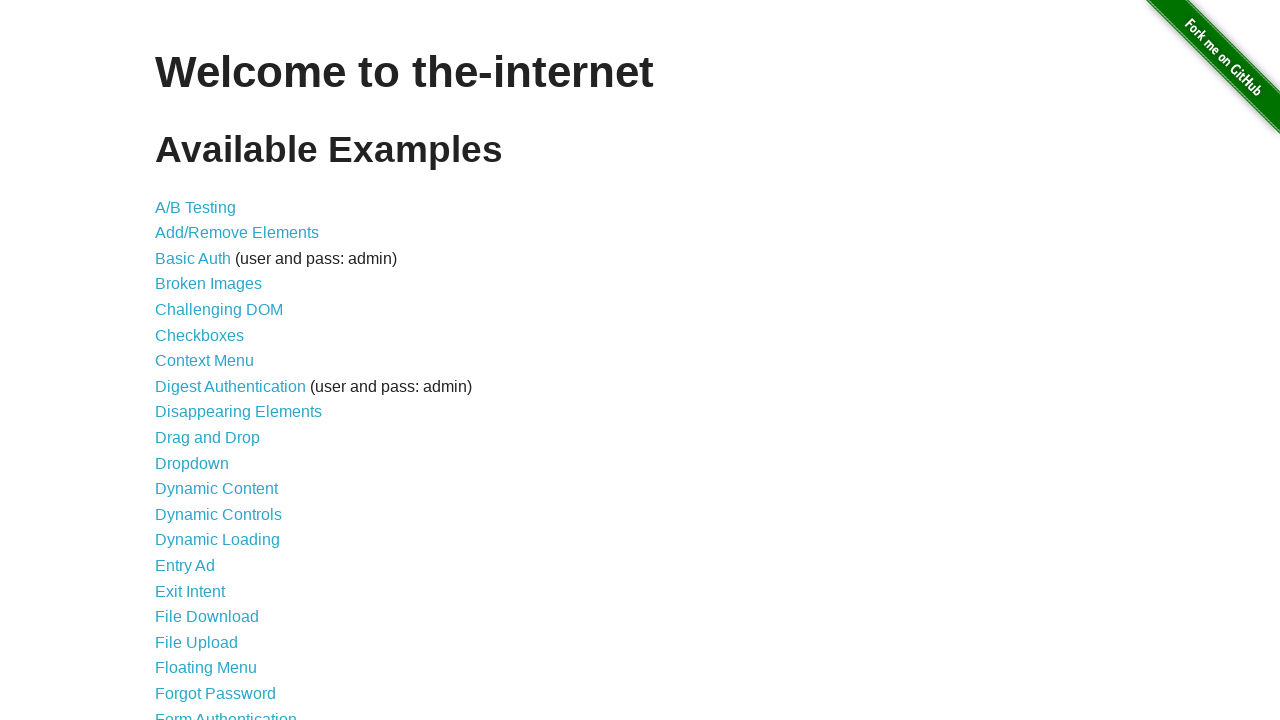

Navigated to Add/Remove Elements page at (237, 233) on a[href='/add_remove_elements/']
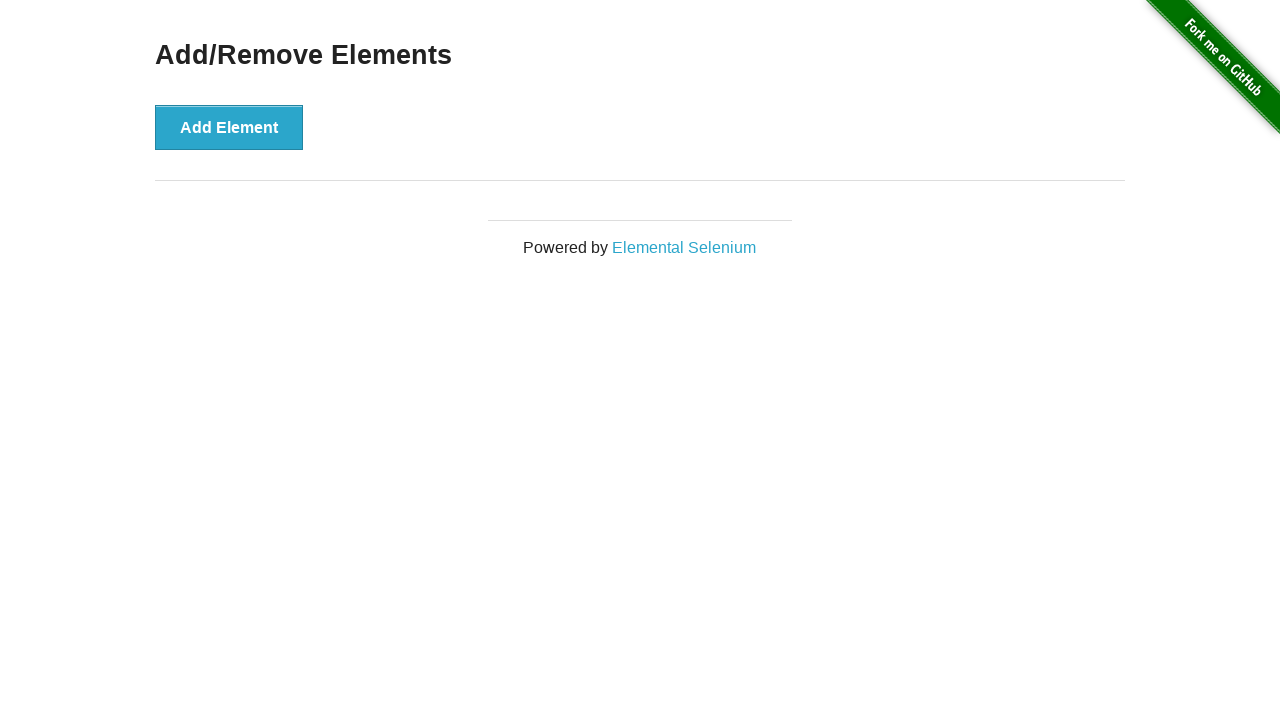

Clicked the Add Element button at (229, 127) on button[onclick='addElement()']
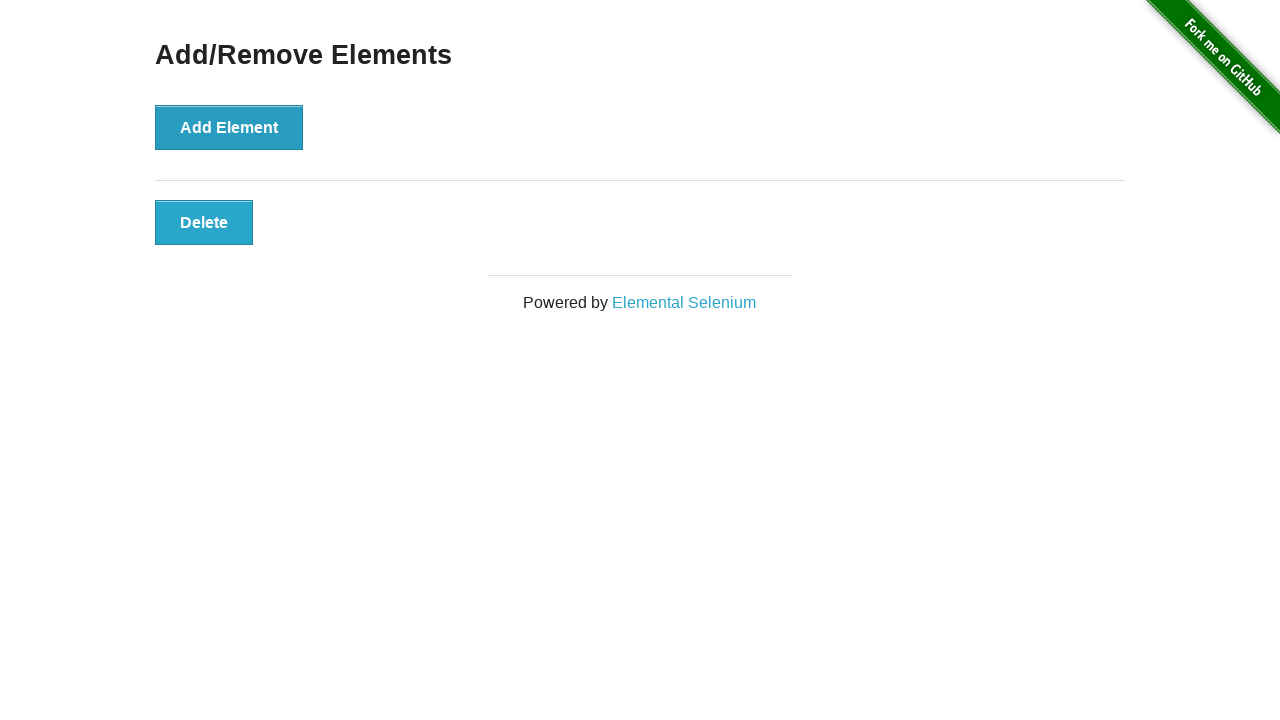

Delete button appeared after adding element
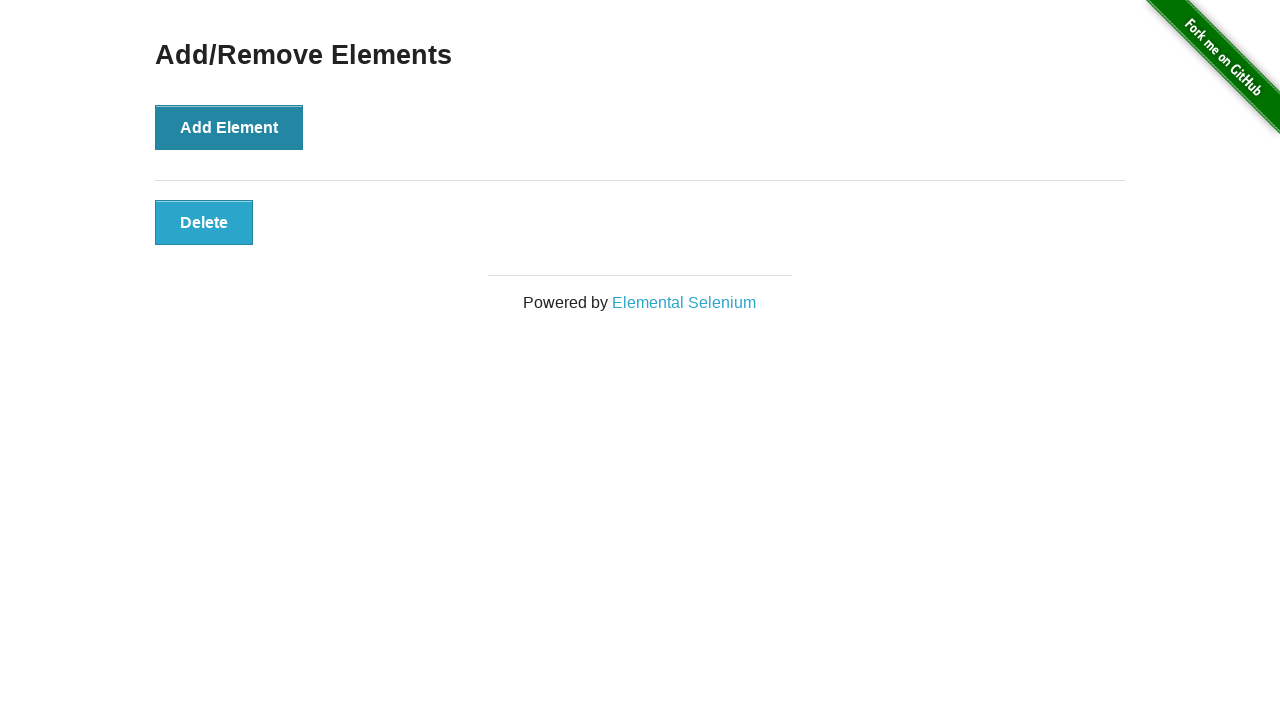

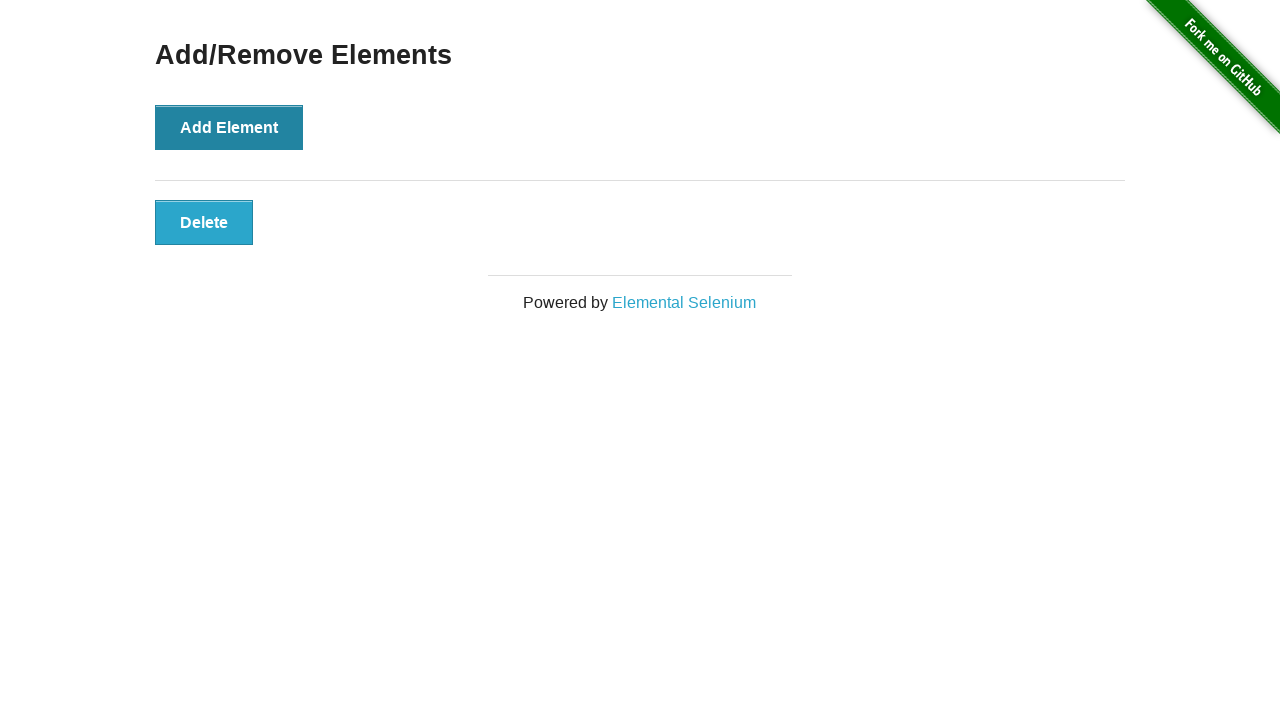